Tests drag and drop functionality by dragging an element into a drop zone on jQuery UI demo page

Starting URL: http://jqueryui.com/droppable/

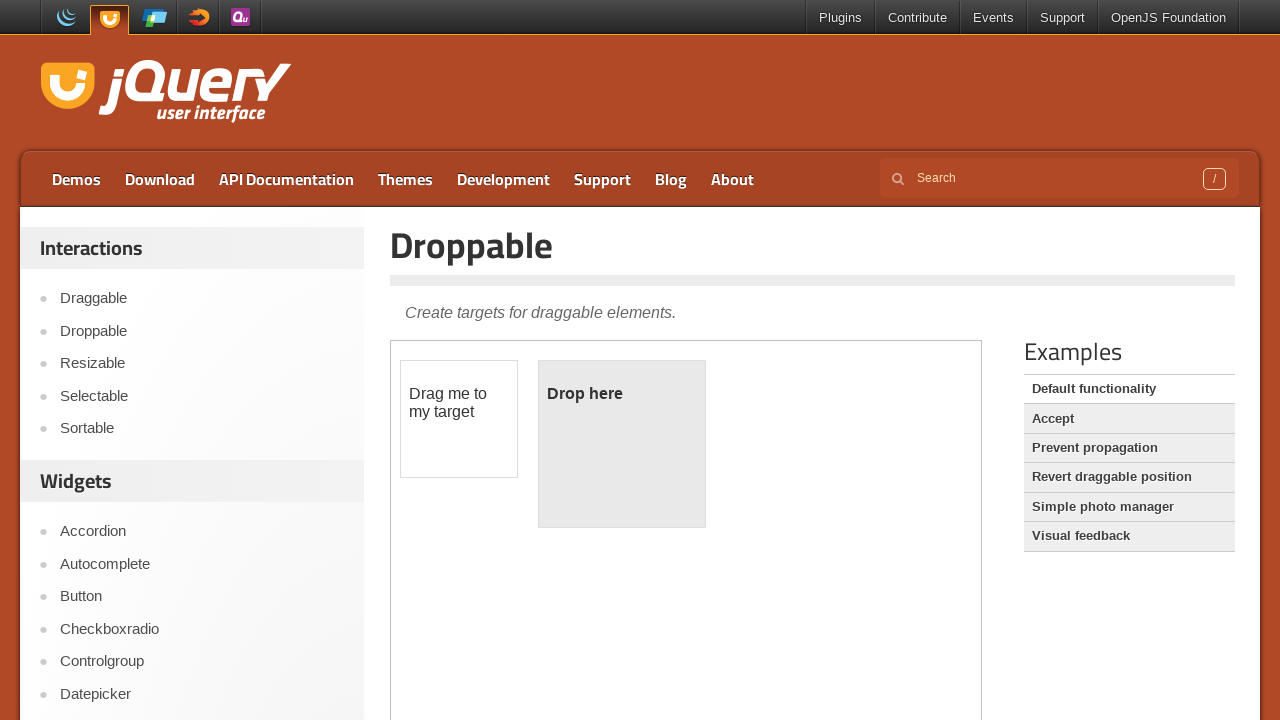

Located demo iframe containing drag and drop elements
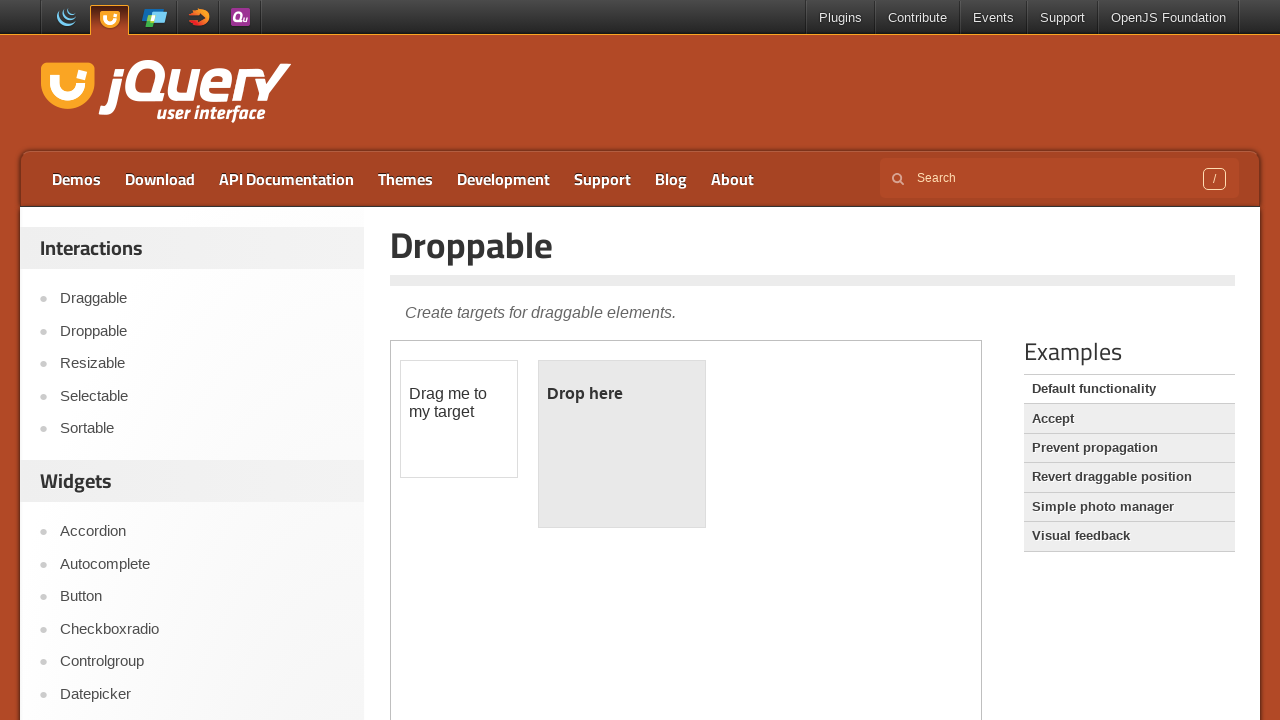

Located draggable element
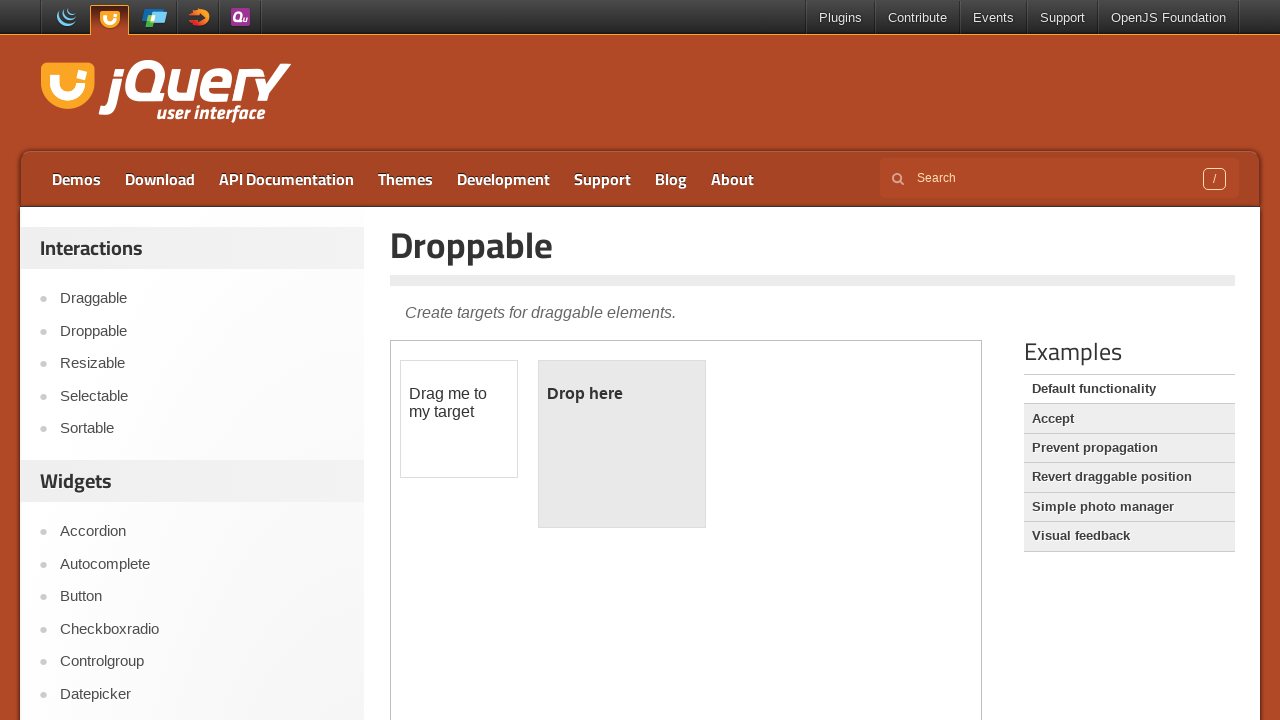

Located drop zone element
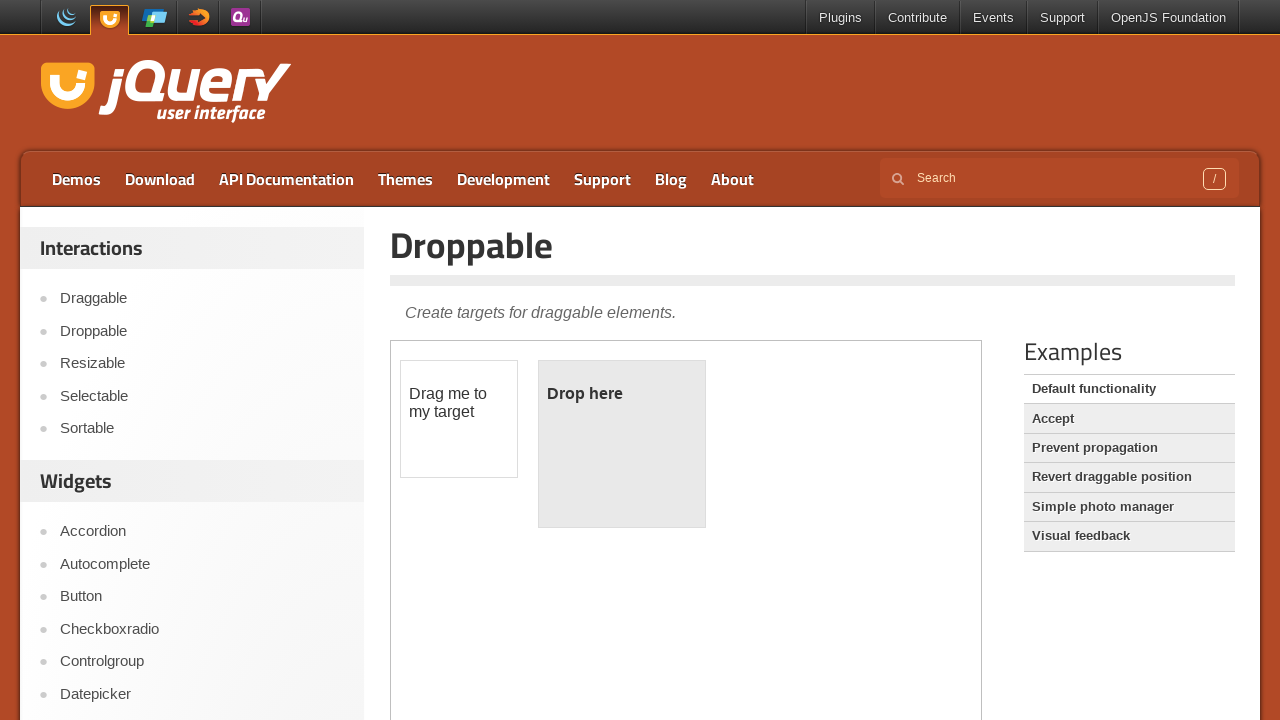

Dragged element into drop zone at (622, 444)
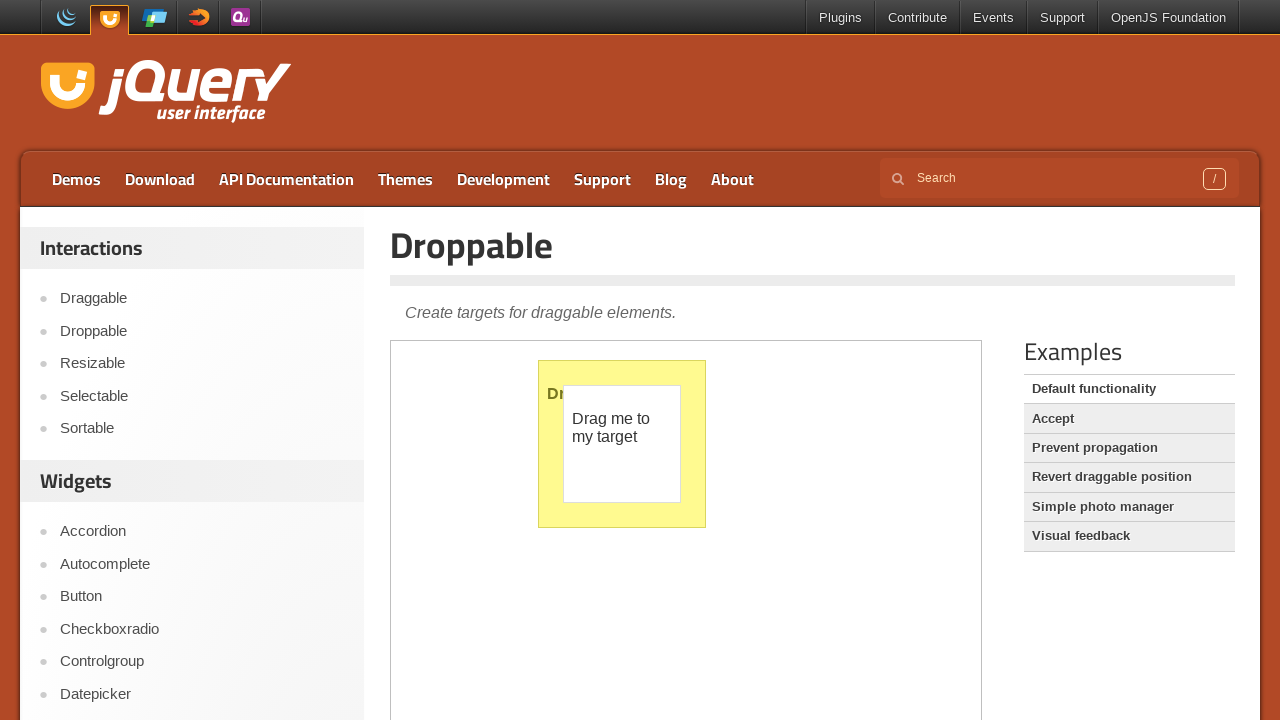

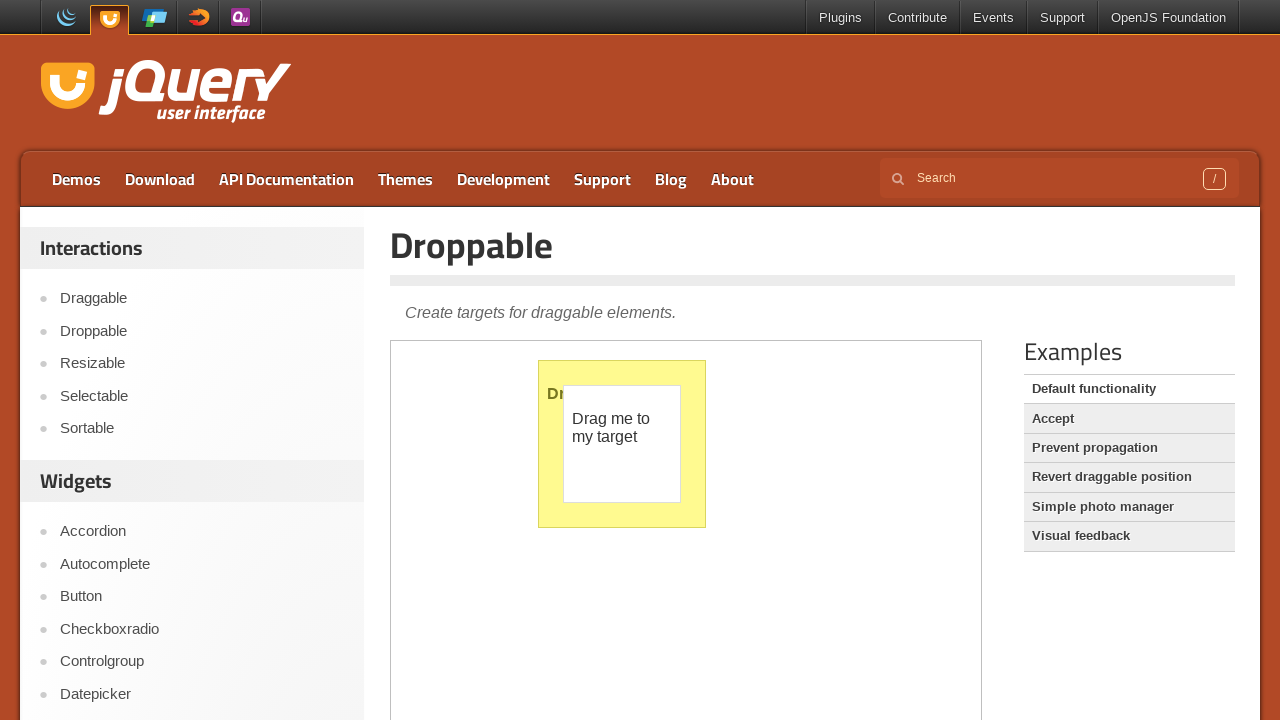